Tests checkbox functionality by verifying initial state, clicking a checkbox, and verifying the updated state on a practice dropdown page

Starting URL: https://rahulshettyacademy.com/dropdownsPractise/

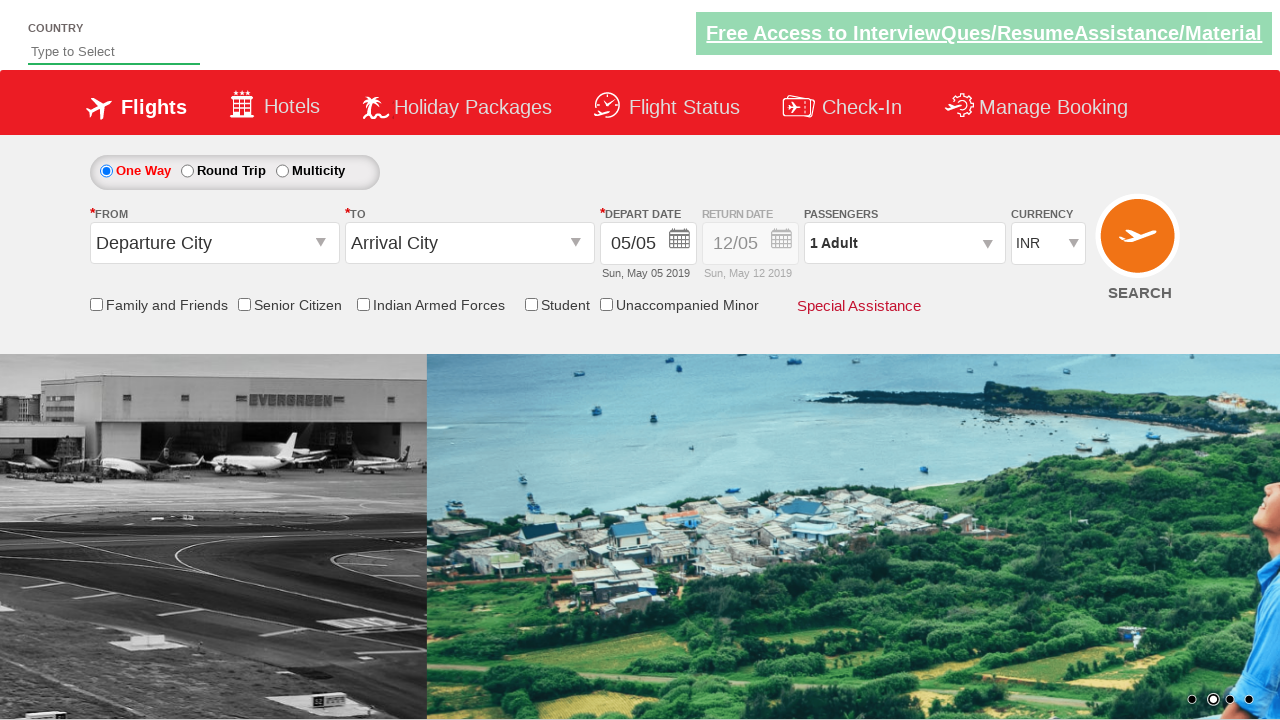

Located Friends and Family checkbox element
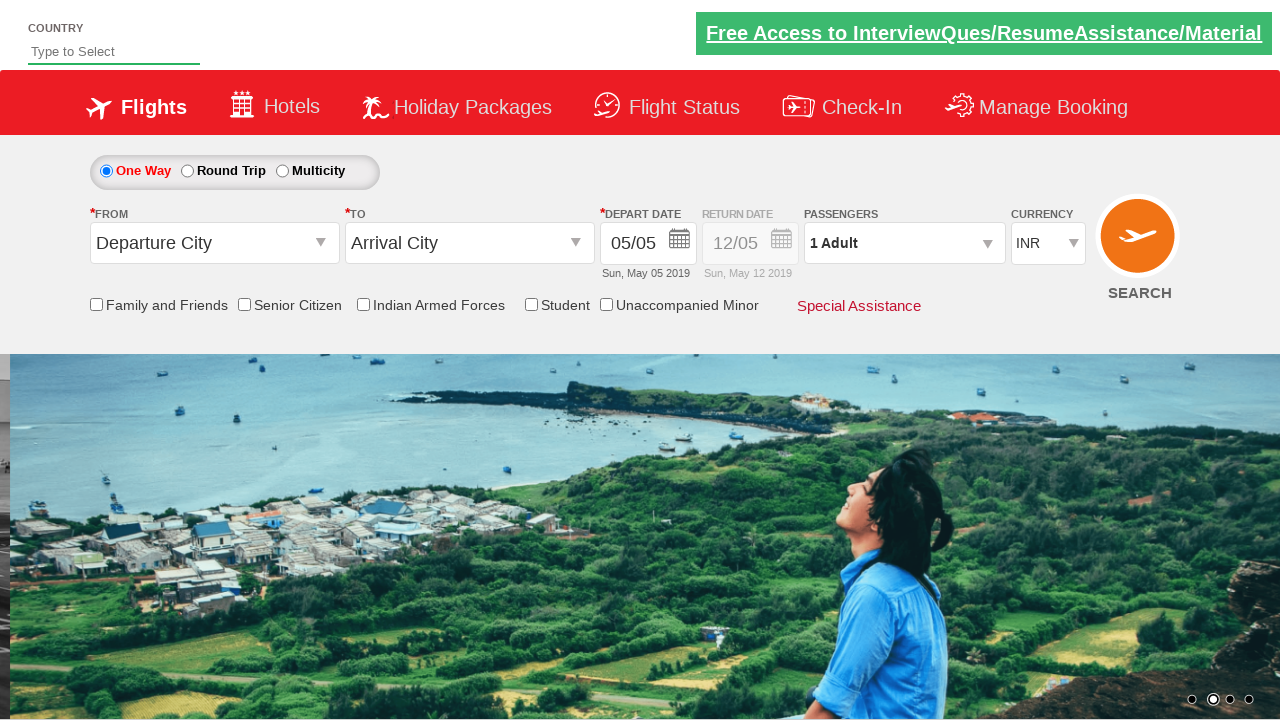

Checked initial checkbox state: False
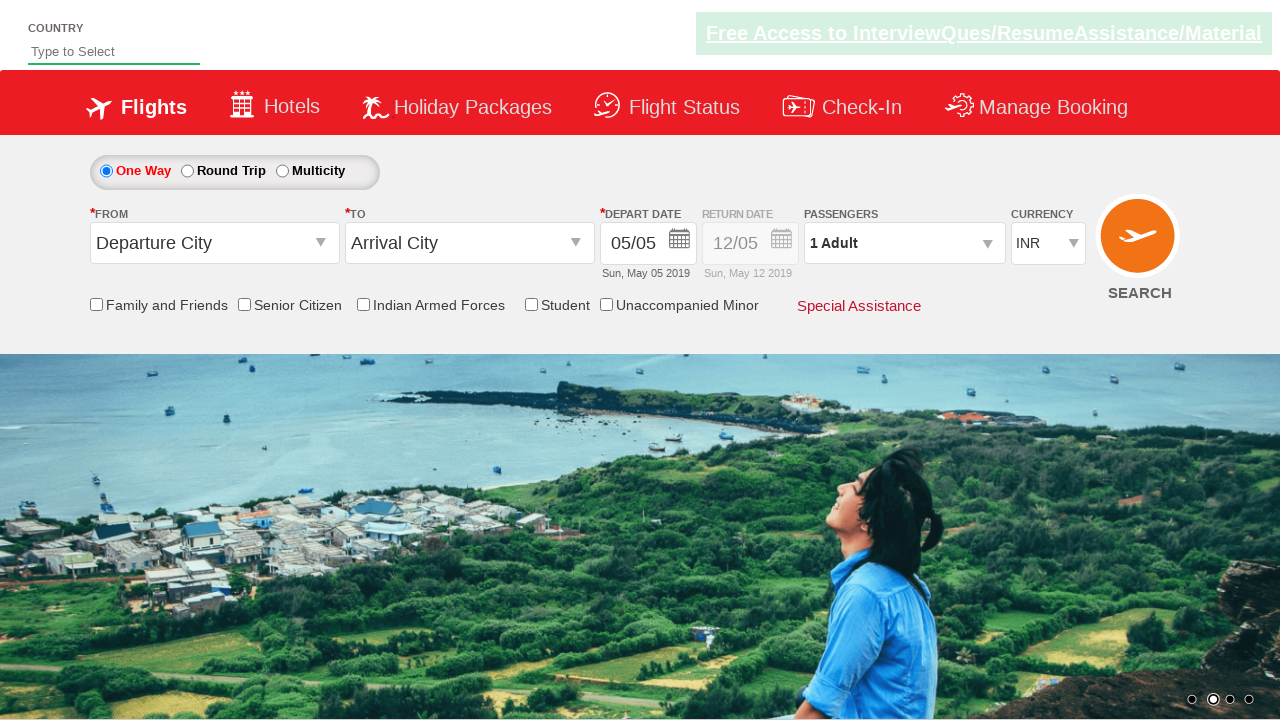

Clicked Friends and Family checkbox to toggle state at (96, 304) on input[id*='ctl00_mainContent_chk_friendsandfamily']
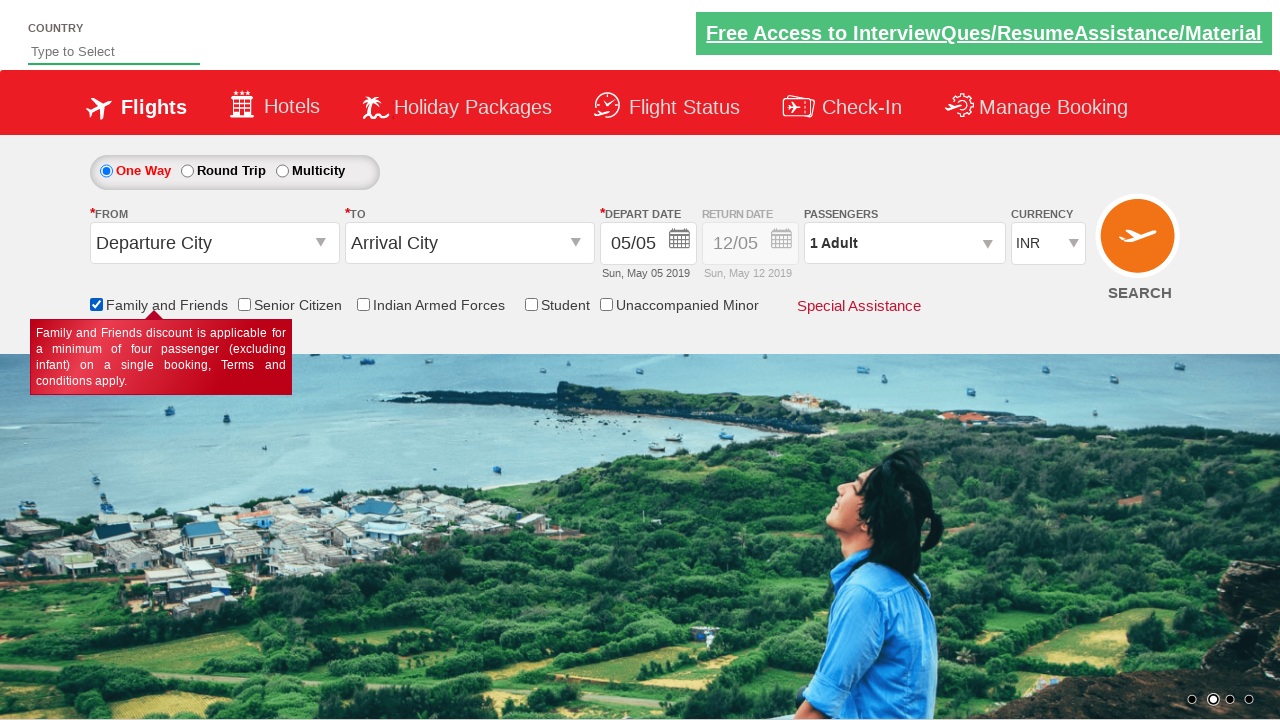

Verified checkbox state after click: True
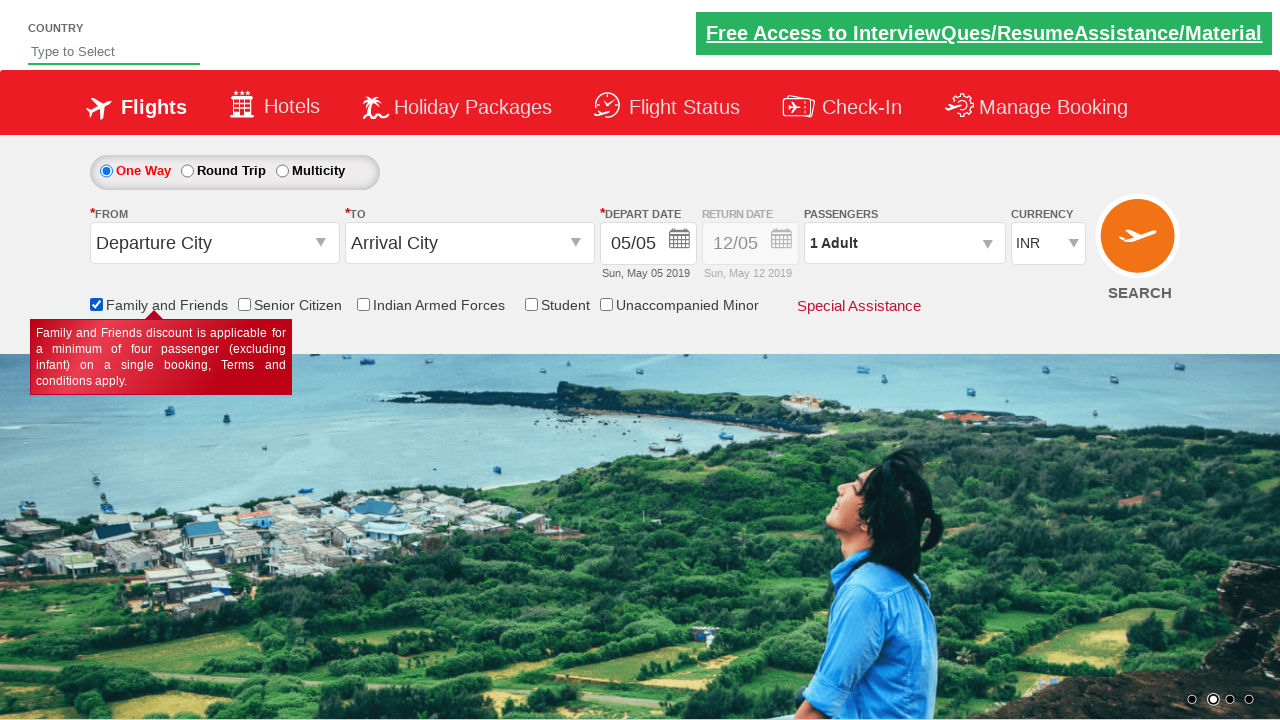

Counted total checkboxes on page: 6
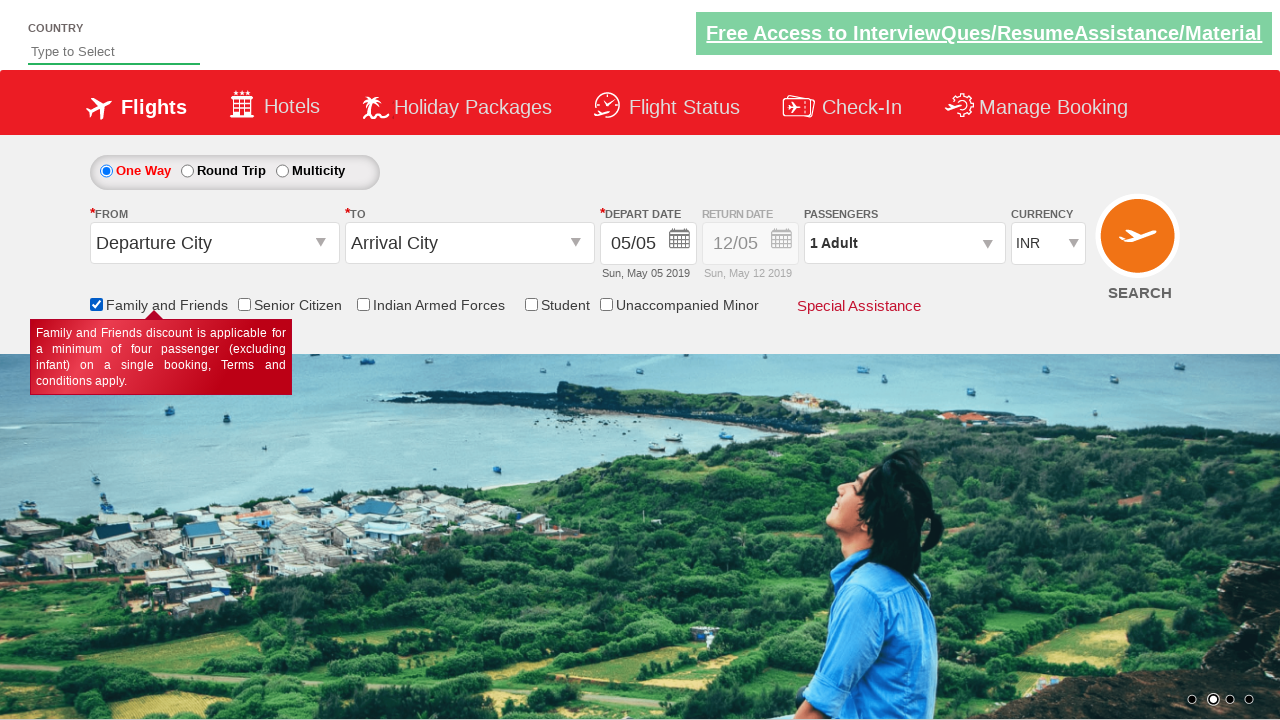

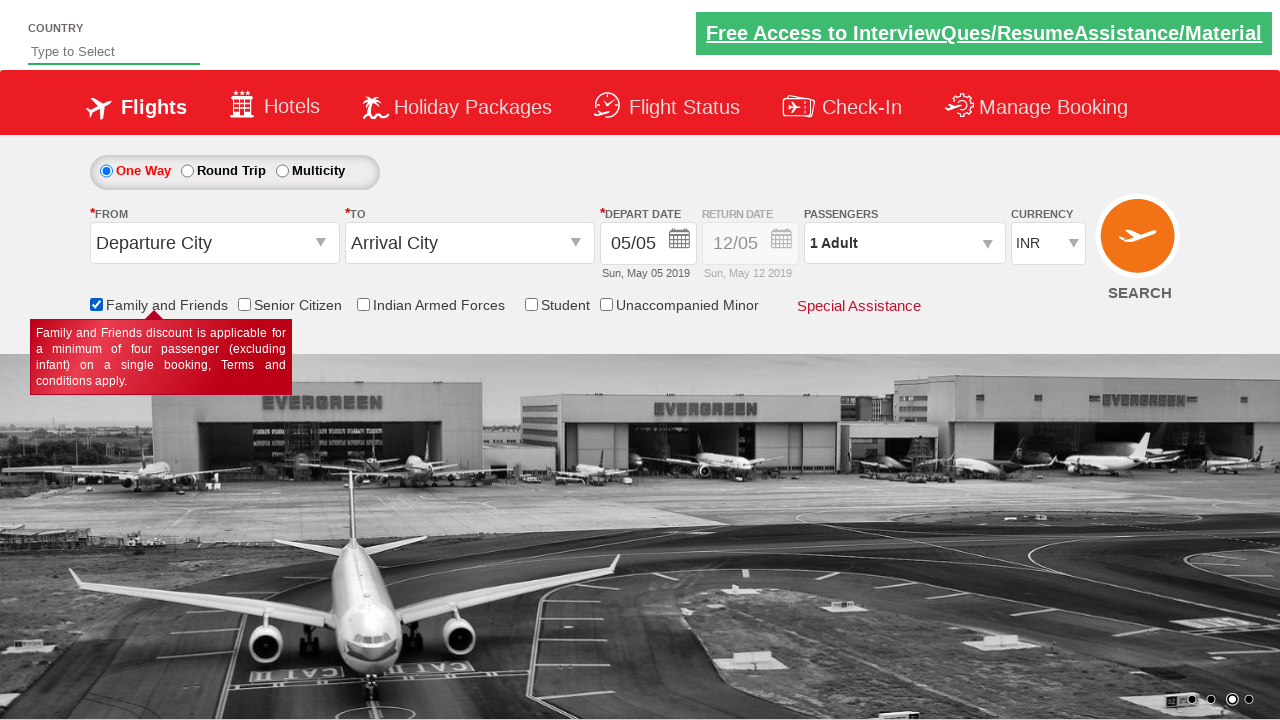